Clicks the "Help" link on Gmail's login page

Starting URL: http://gmail.com

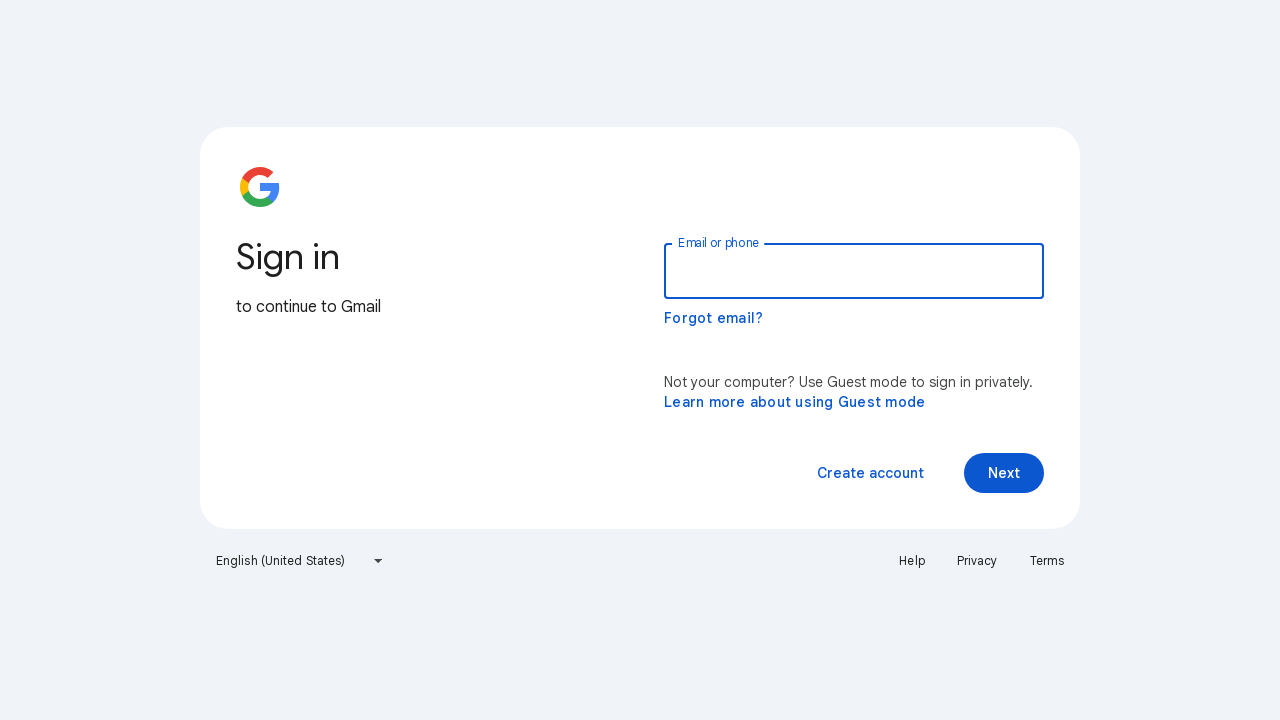

Located all links on Gmail login page
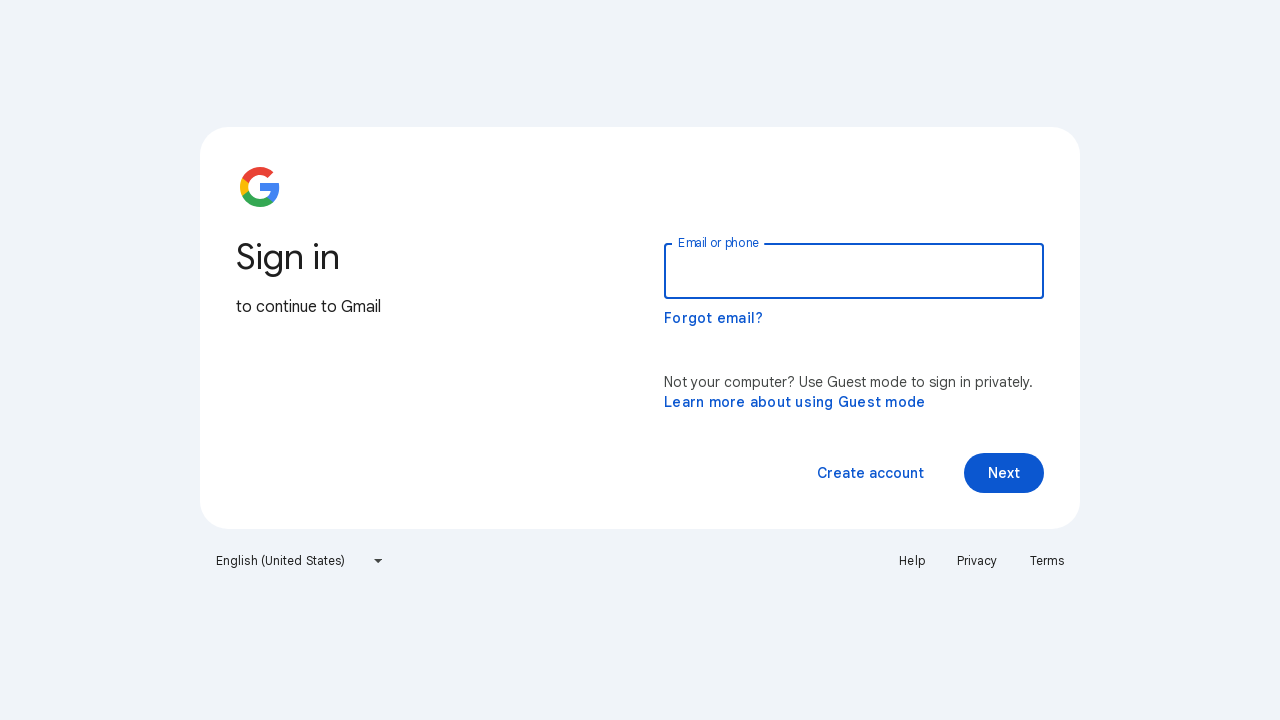

Clicked the 'Help' link on Gmail login page at (912, 561) on a >> nth=1
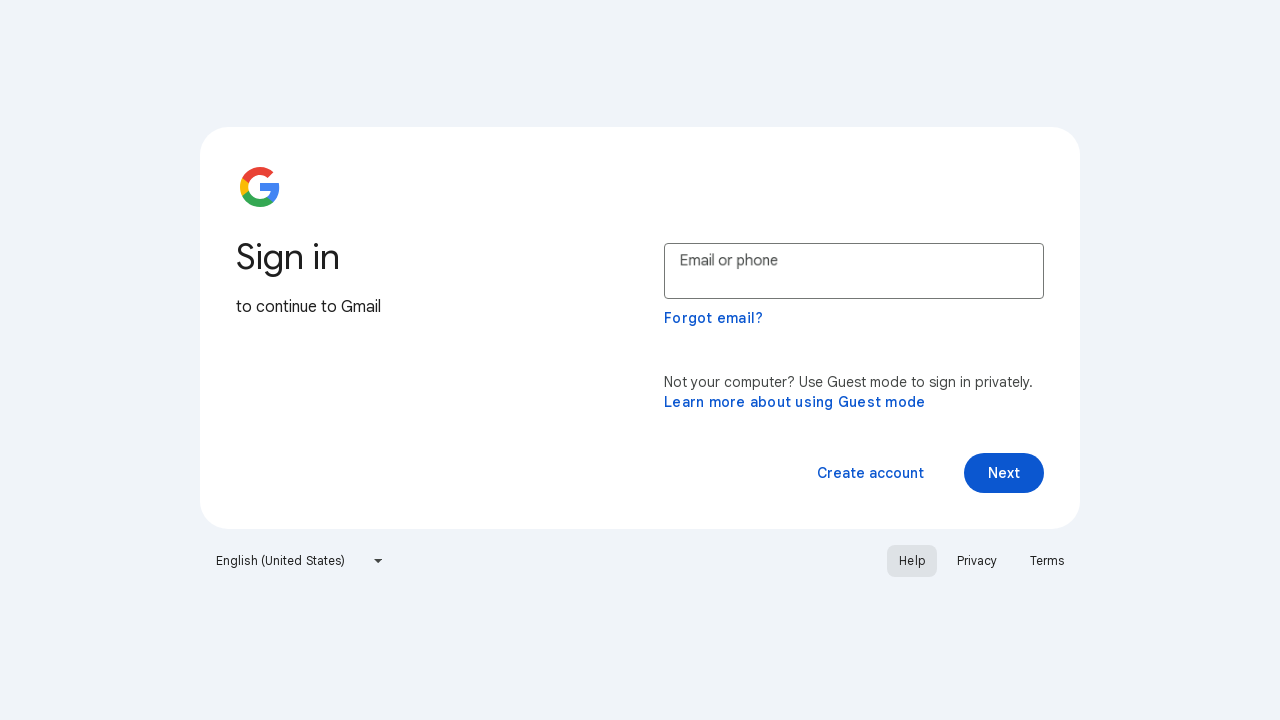

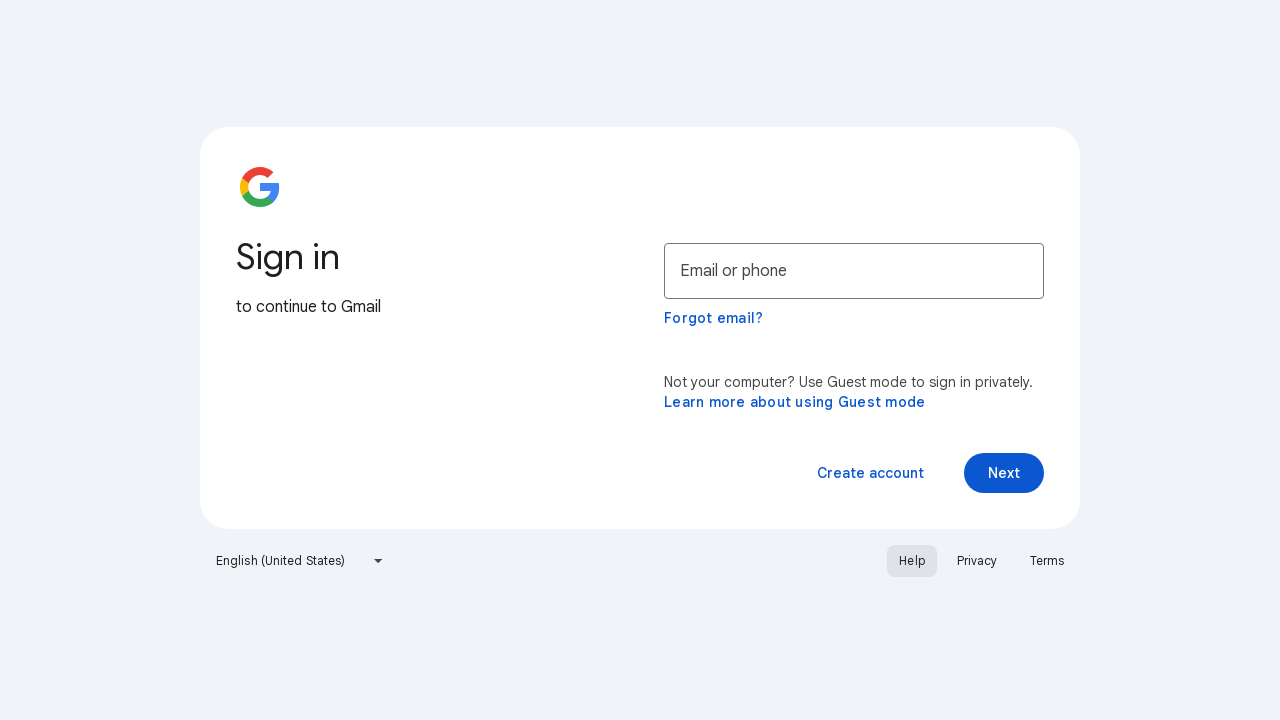